Tests dropdown selection functionality by selecting year, month, and day from separate dropdown menus

Starting URL: https://testcenter.techproeducation.com/index.php?page=dropdown

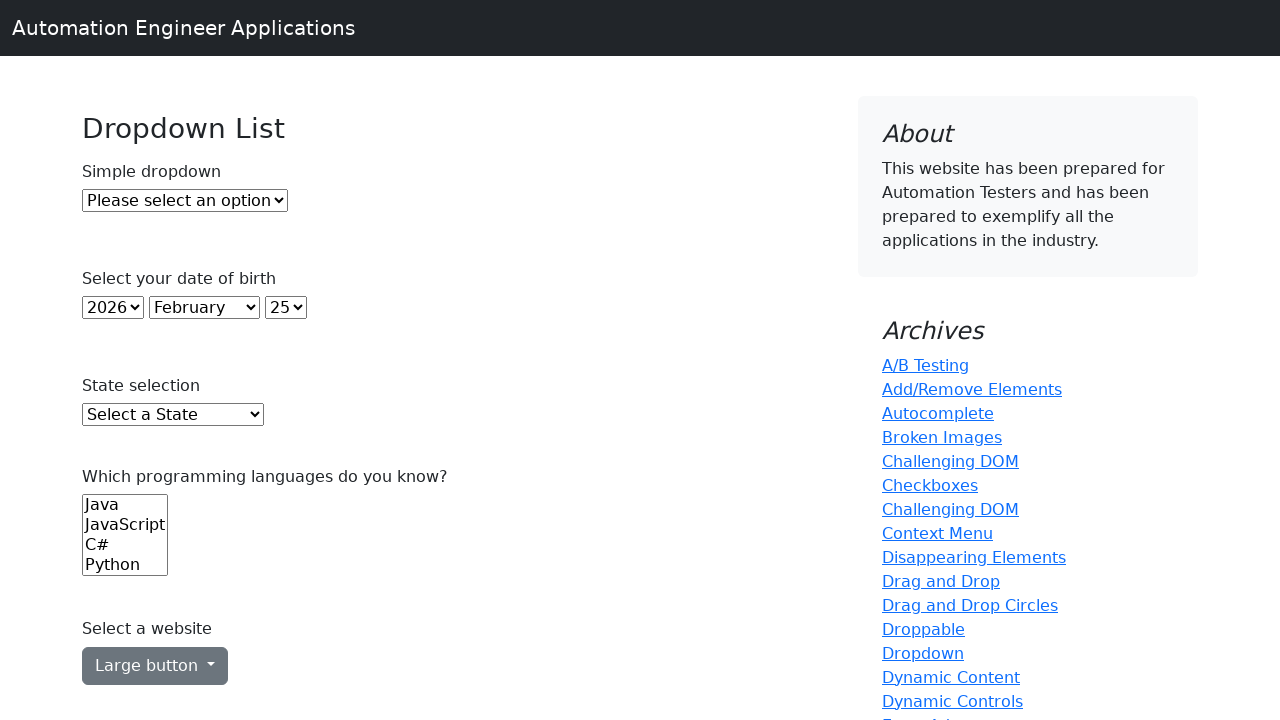

Navigated to dropdown test page
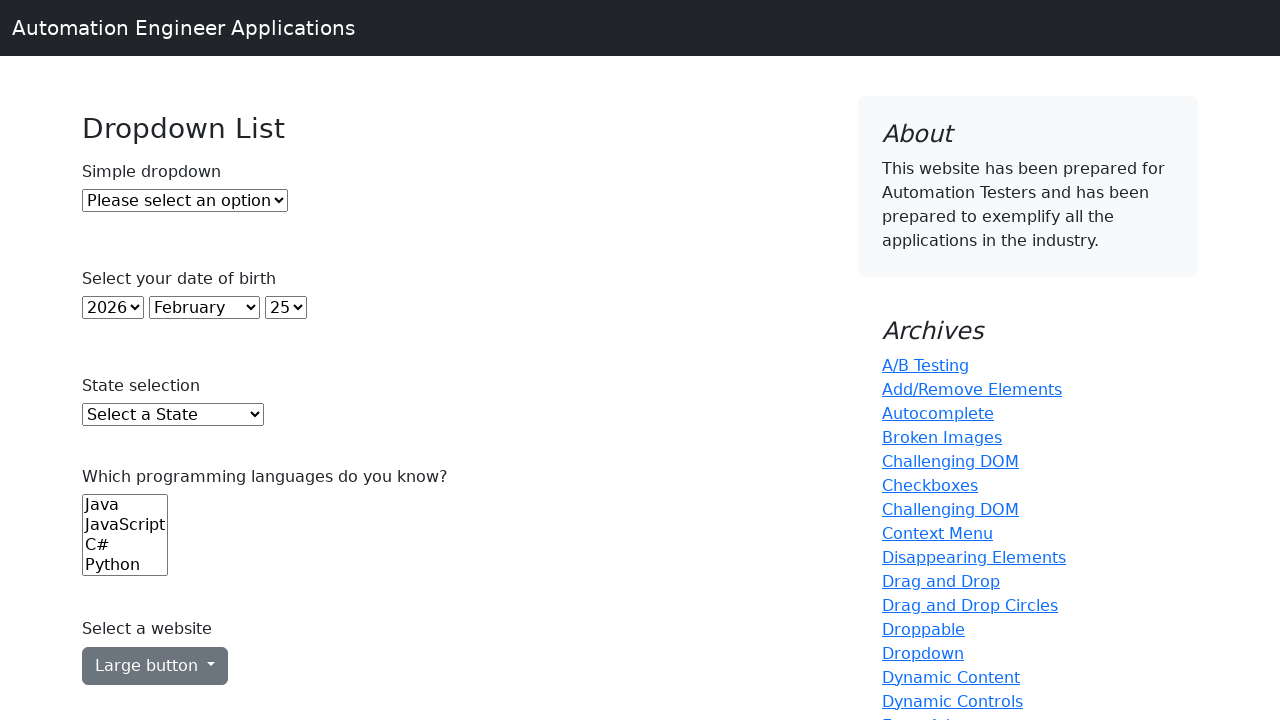

Selected year 2013 from year dropdown using index 10 on #year
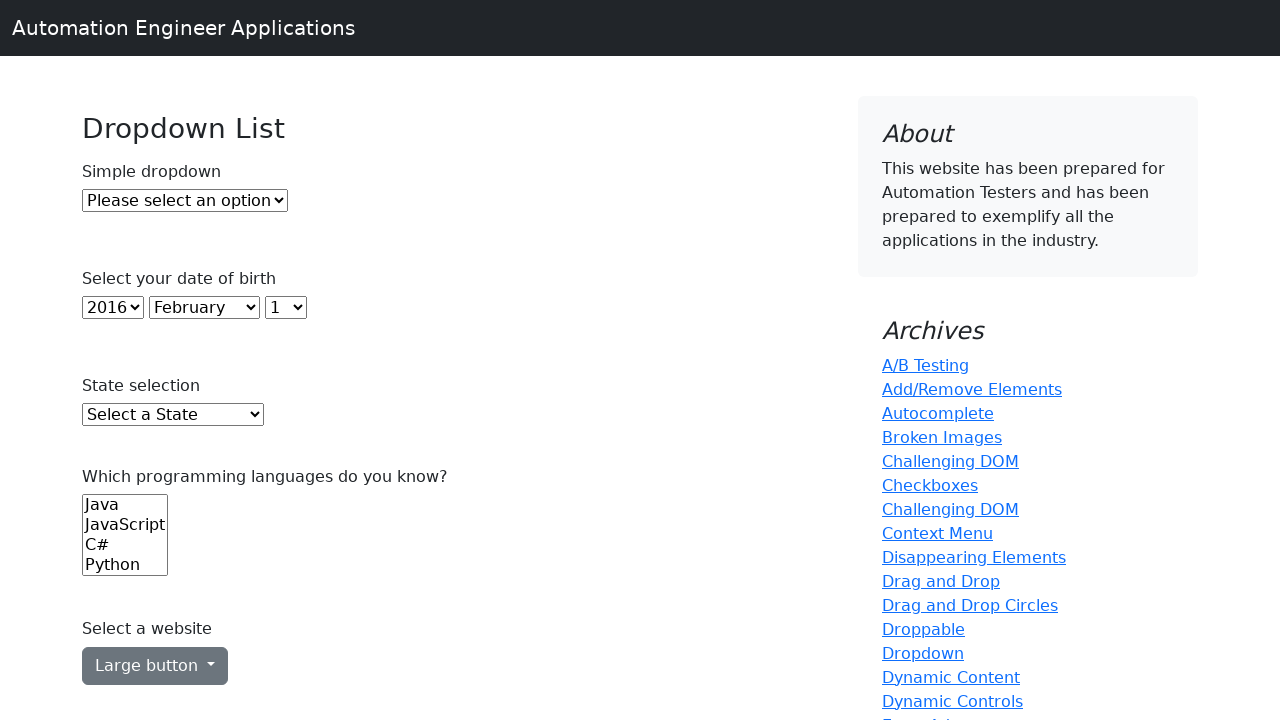

Selected month July (value 6) from month dropdown on #month
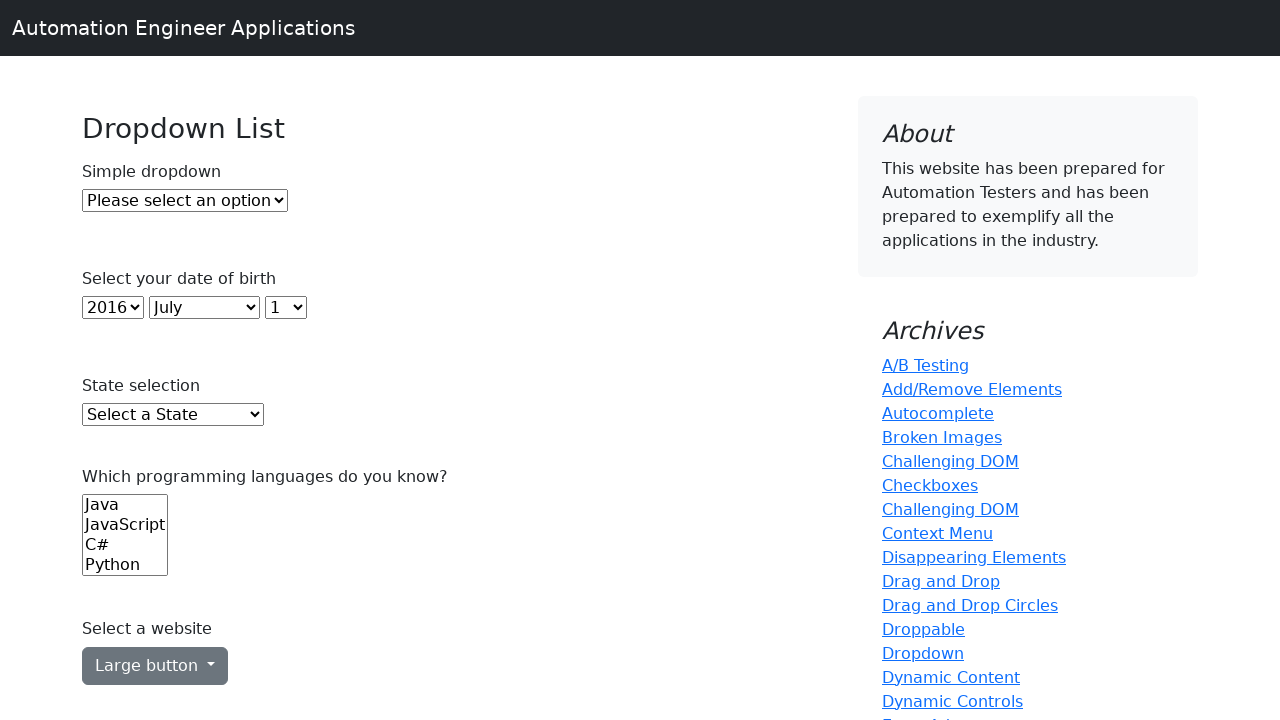

Selected day 7 from day dropdown using label on #day
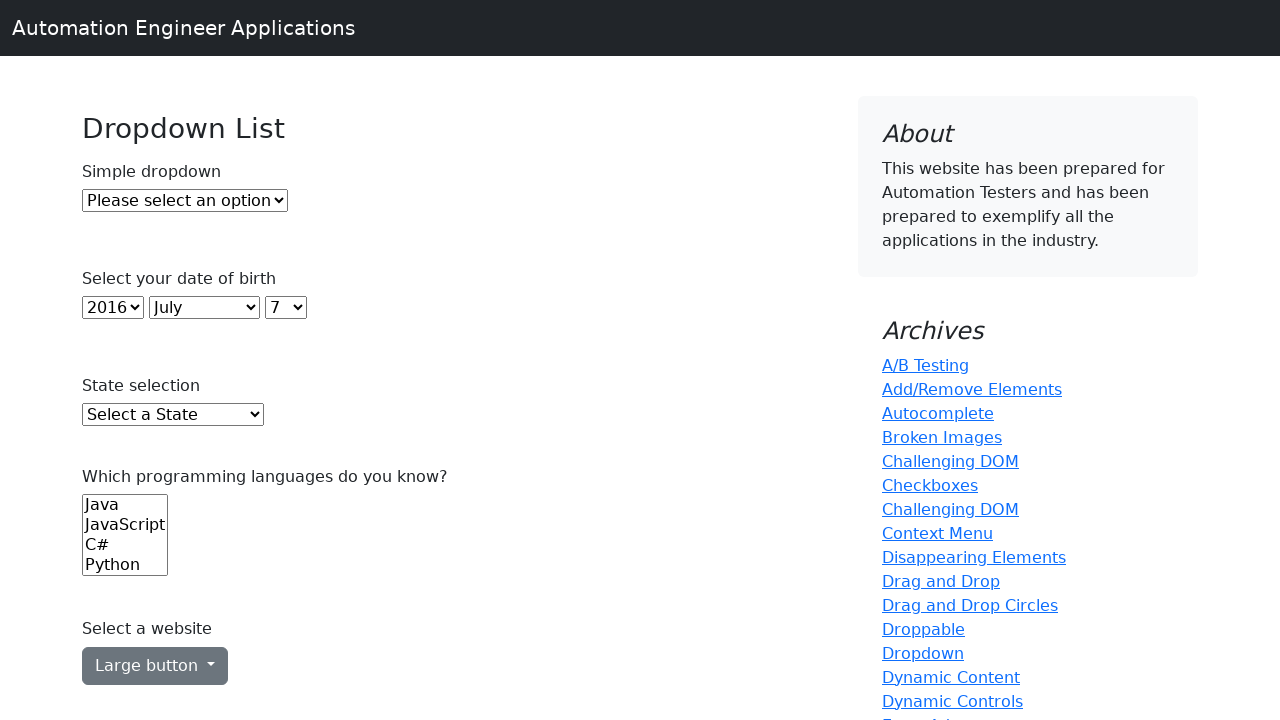

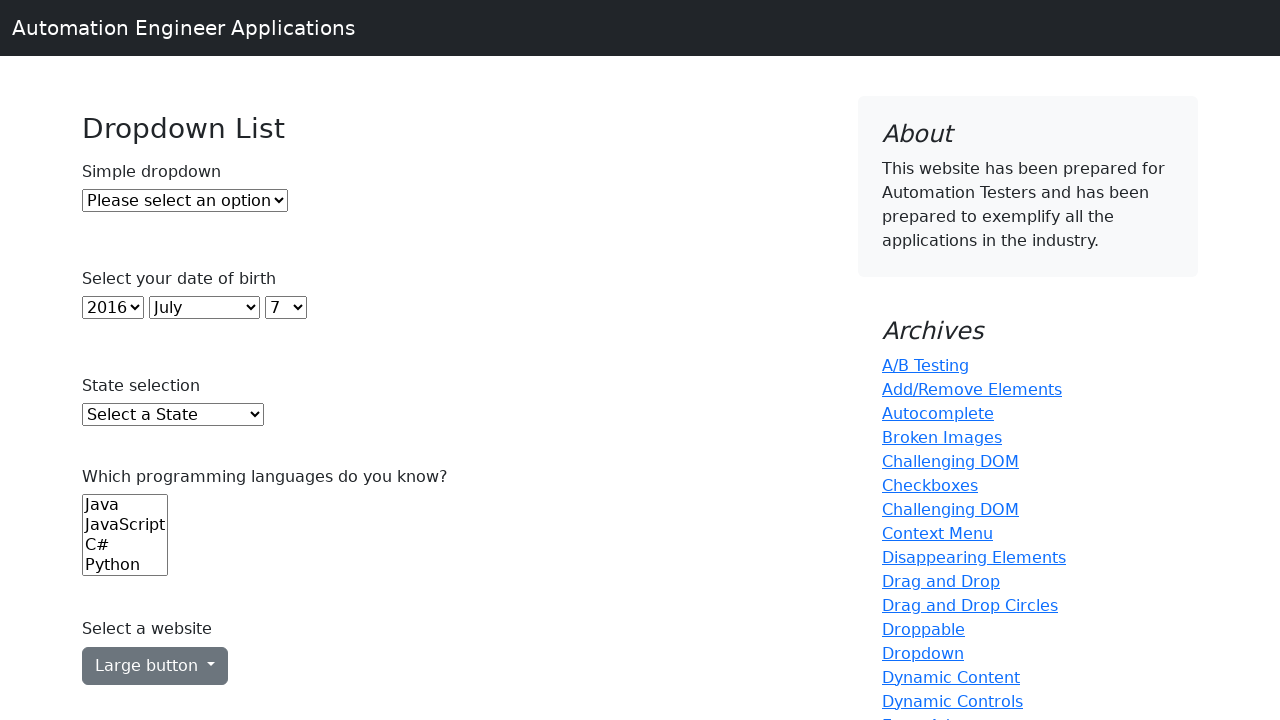